Tests a registration form by filling in required fields (first name, last name, email) and verifying the success message after submission

Starting URL: http://suninjuly.github.io/registration1.html

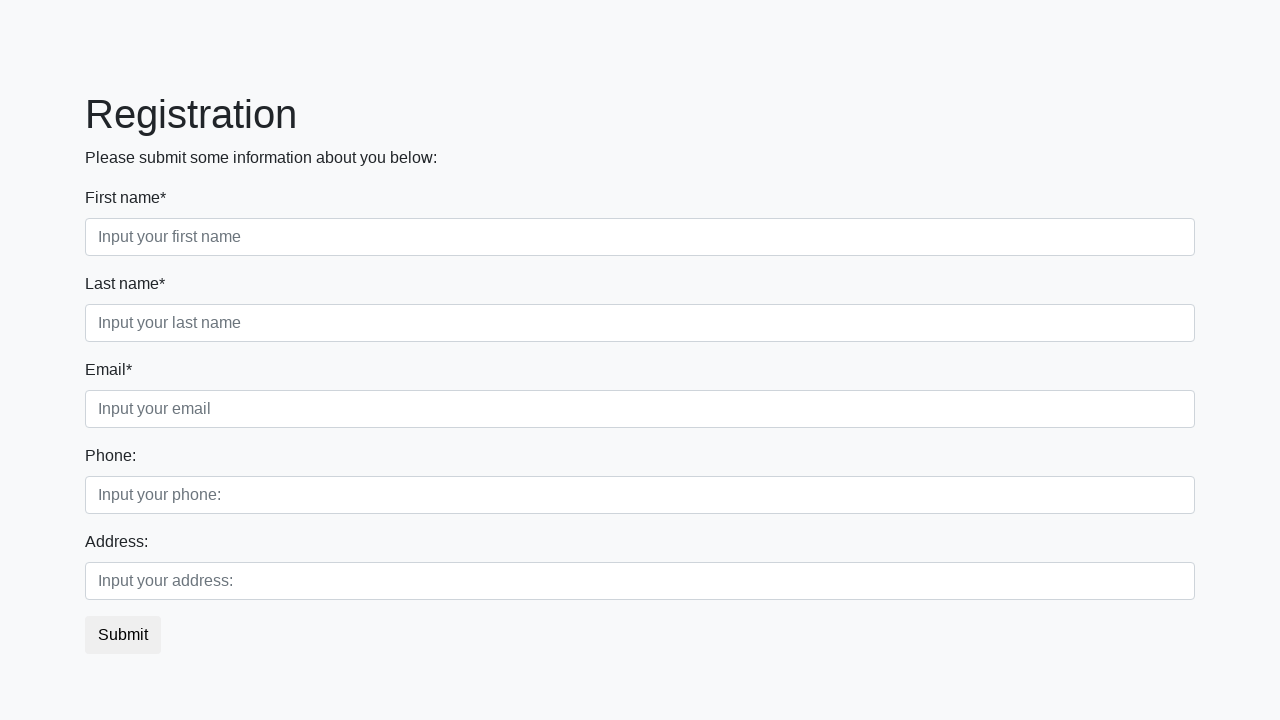

Filled first name field with 'John' on .first_block .first
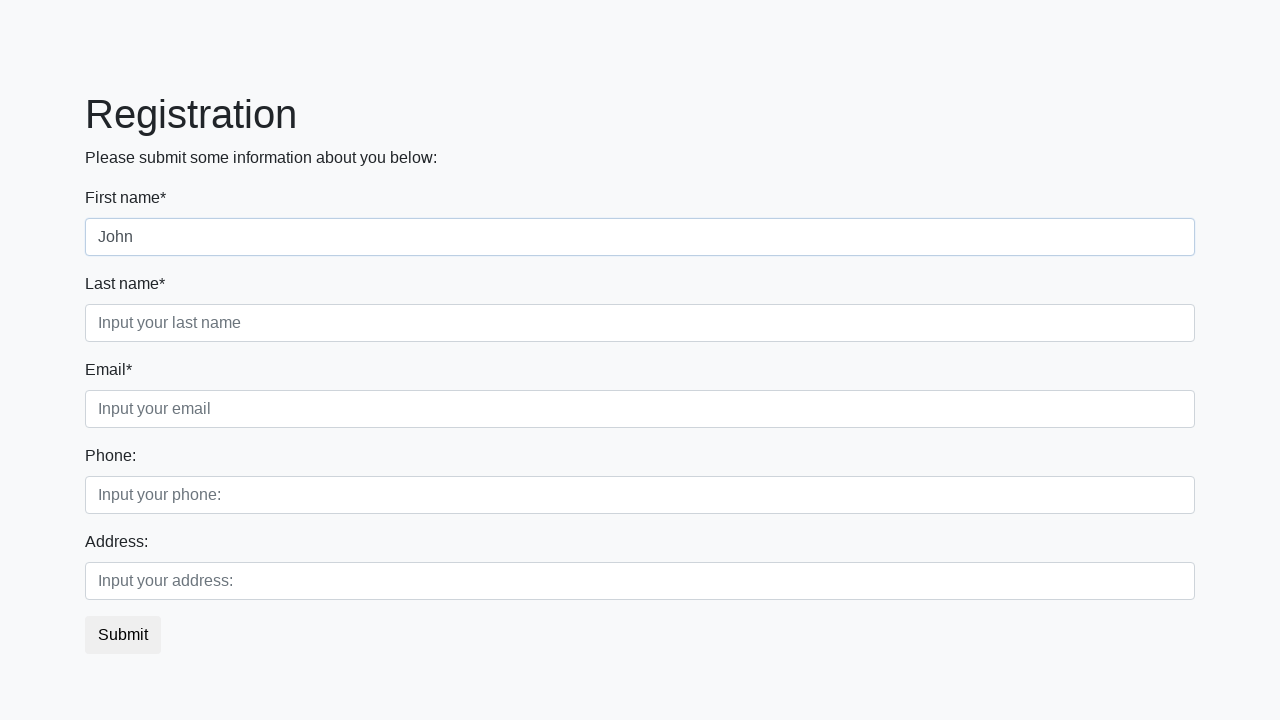

Filled last name field with 'Doe' on .first_block .second
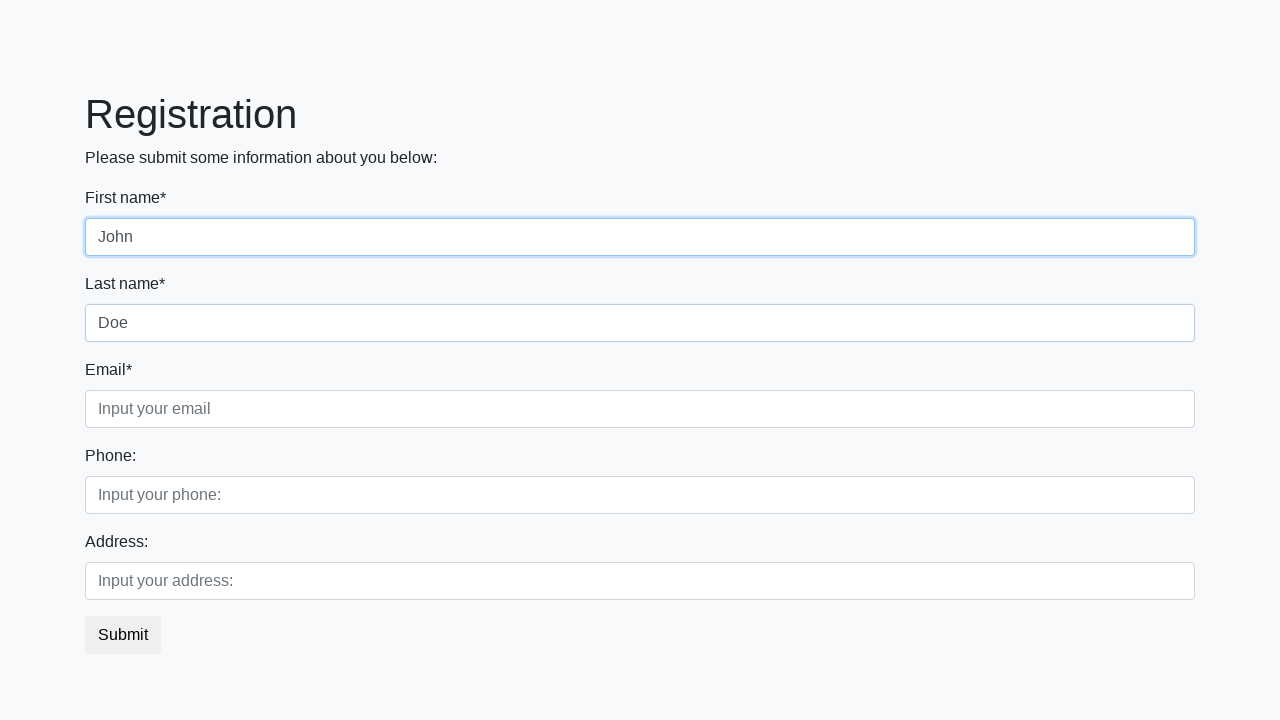

Filled email field with 'john.doe@example.com' on .first_block .third
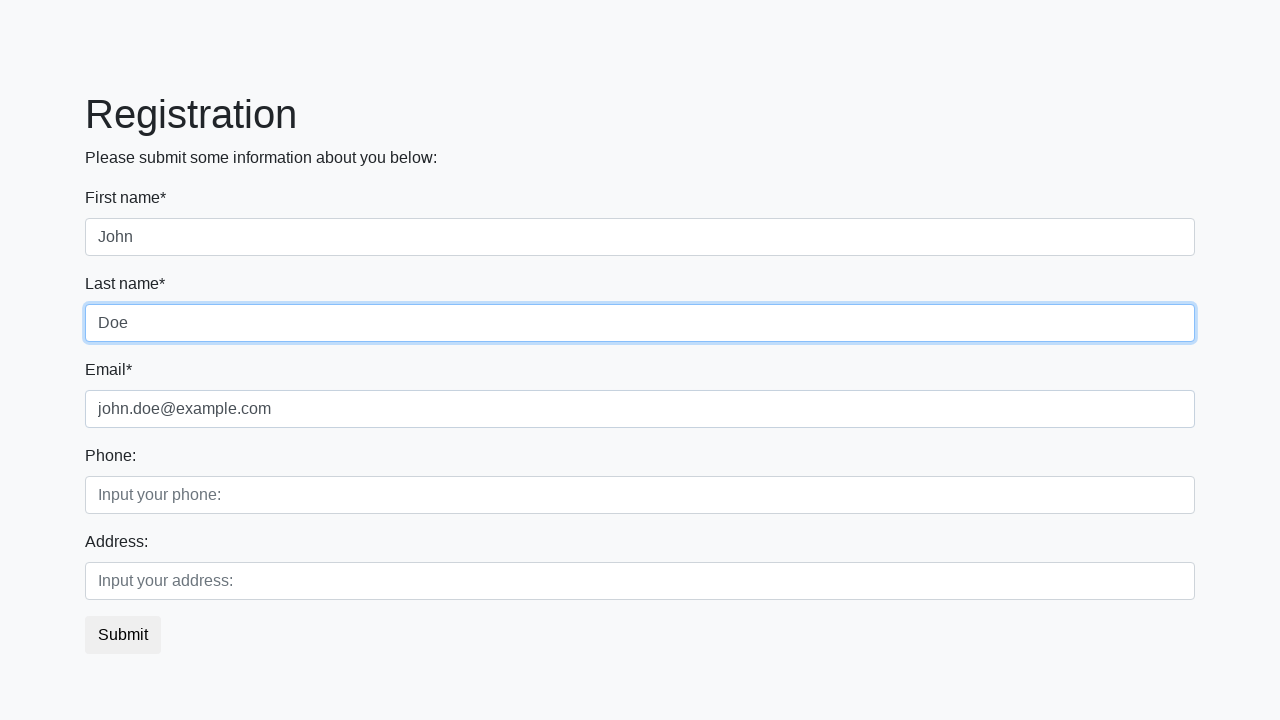

Clicked submit button to register at (123, 635) on button.btn
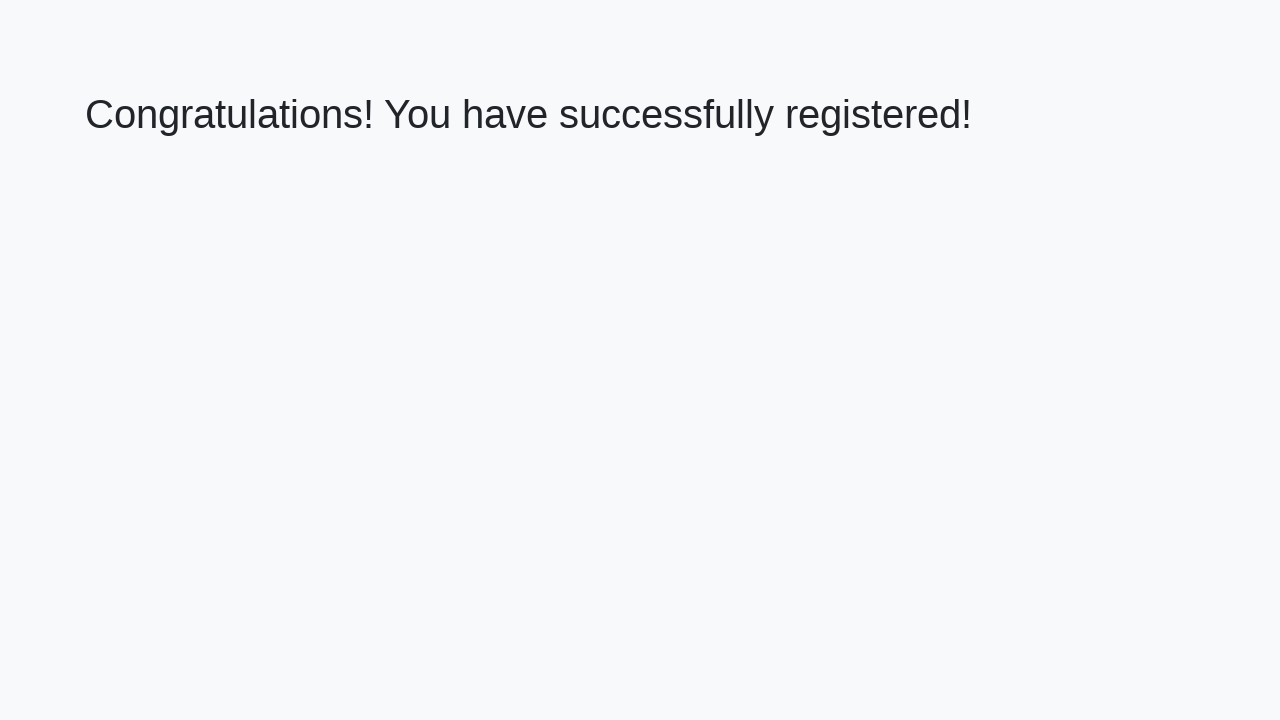

Success message heading appeared
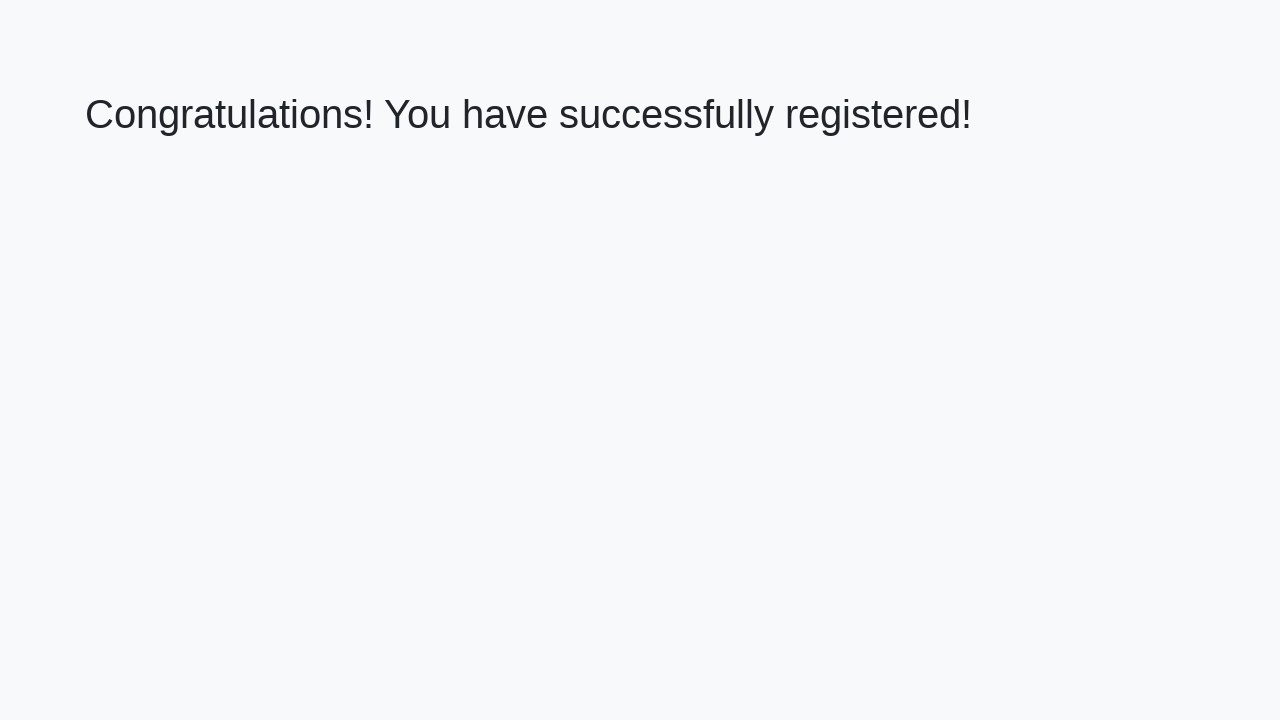

Retrieved success message text: 'Congratulations! You have successfully registered!'
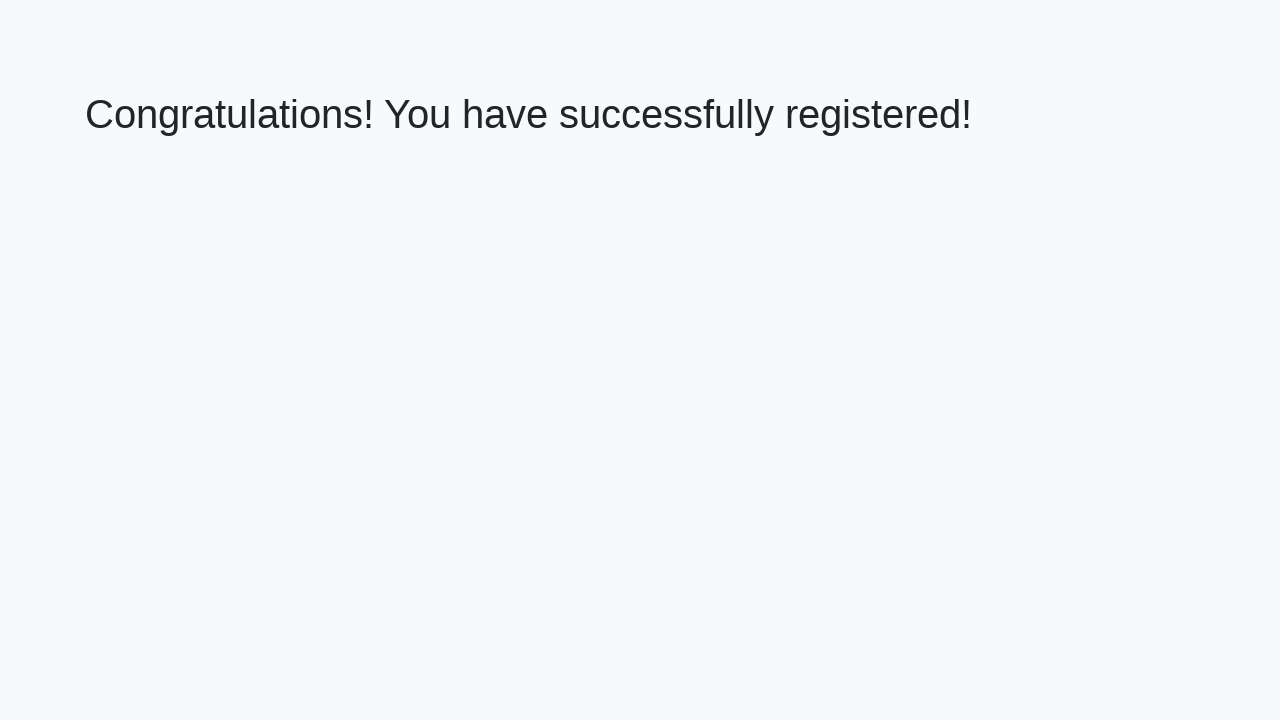

Verified success message matches expected text
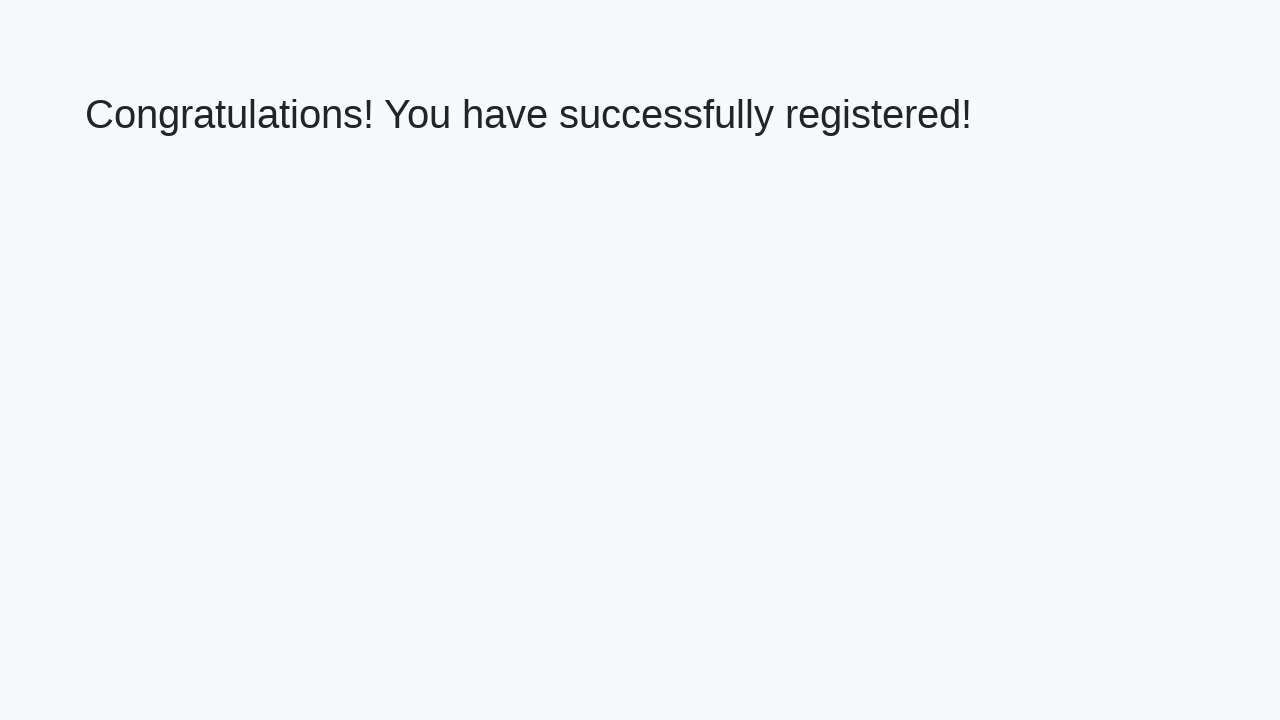

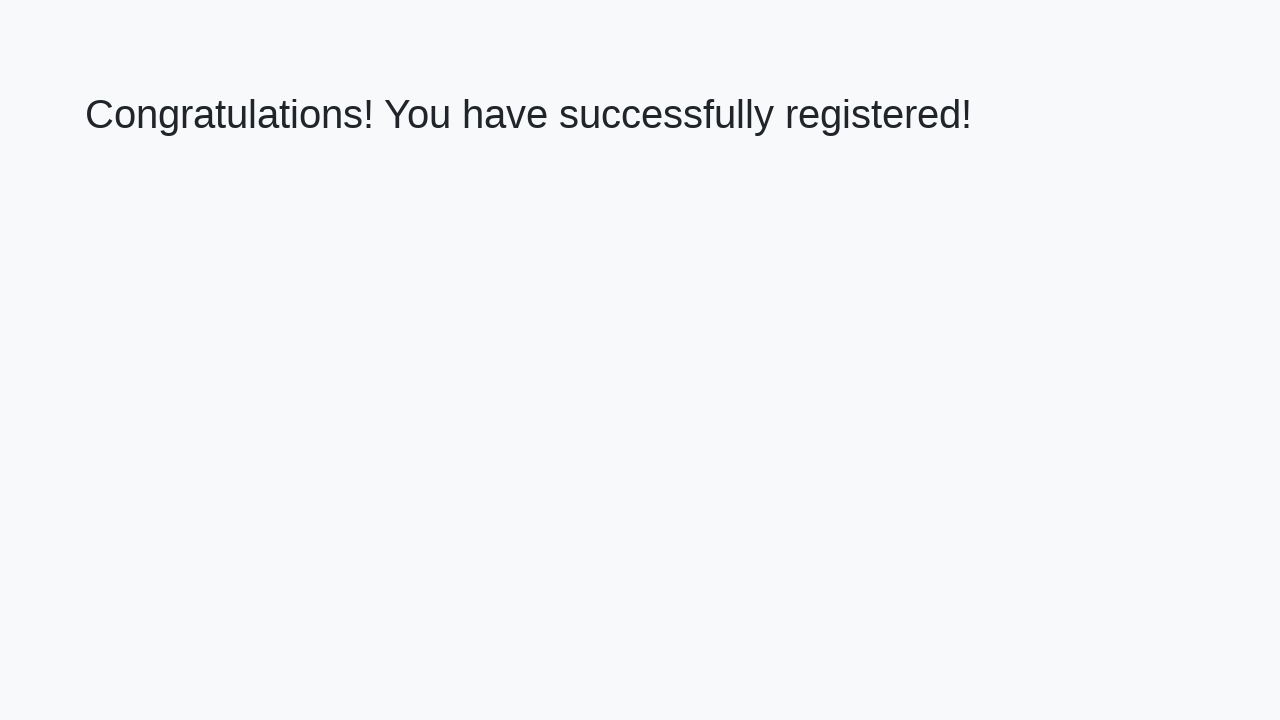